Tests that clicking the "Fill application" button opens the volunteer application form on pyrus.com

Starting URL: https://forestfire.ru/

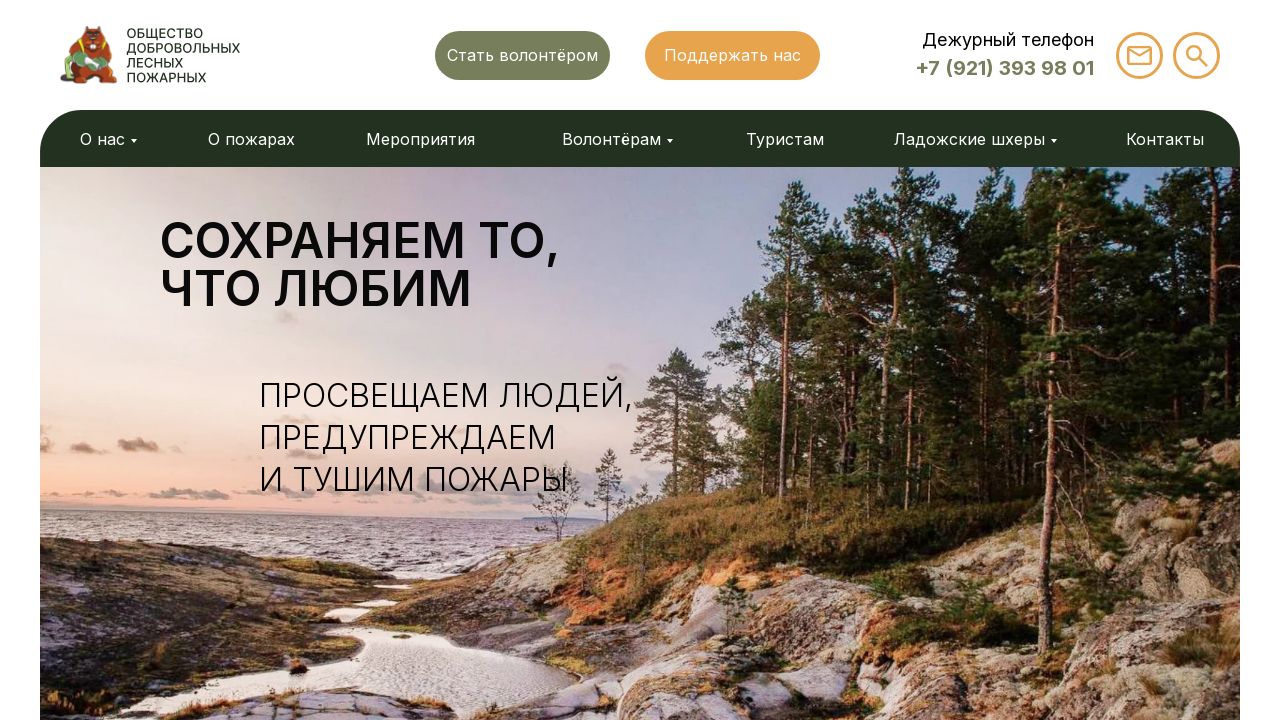

Clicked 'Fill application' button on forestfire.ru at (908, 360) on xpath=//div[@data-elem-type='button'] >> internal:has="a:has-text('Заполнить анк
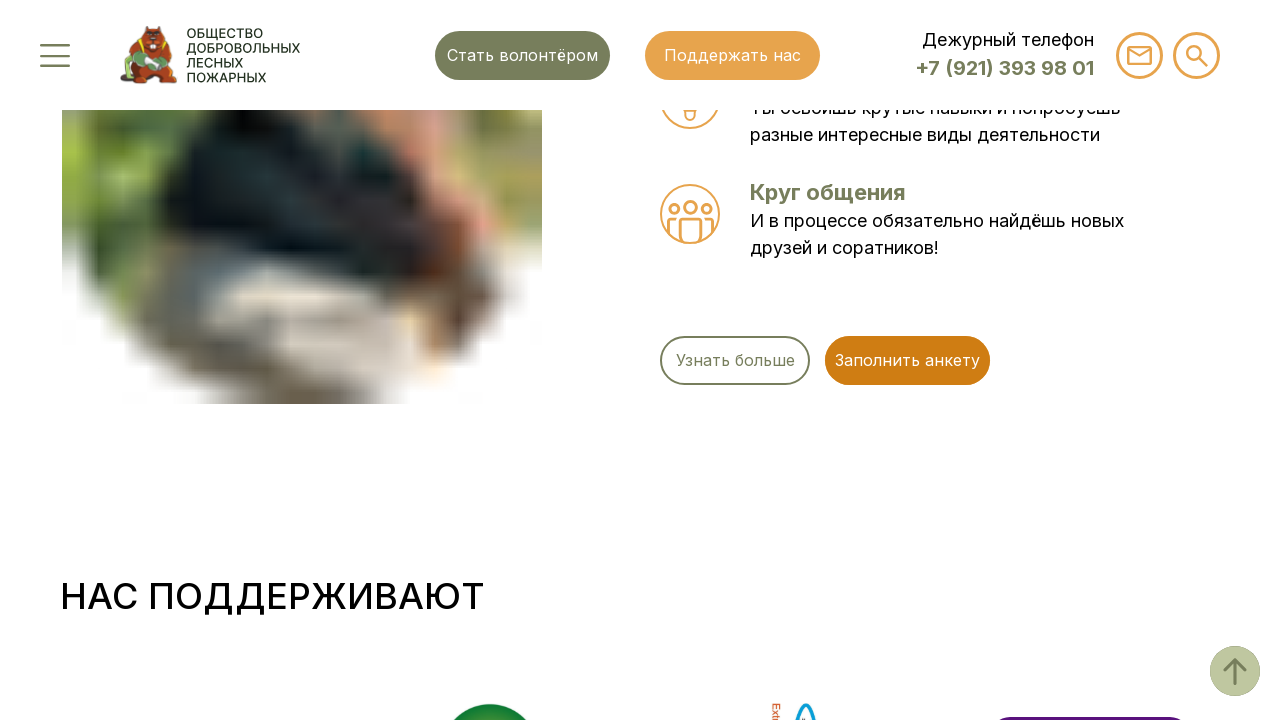

New page opened after clicking 'Fill application' button
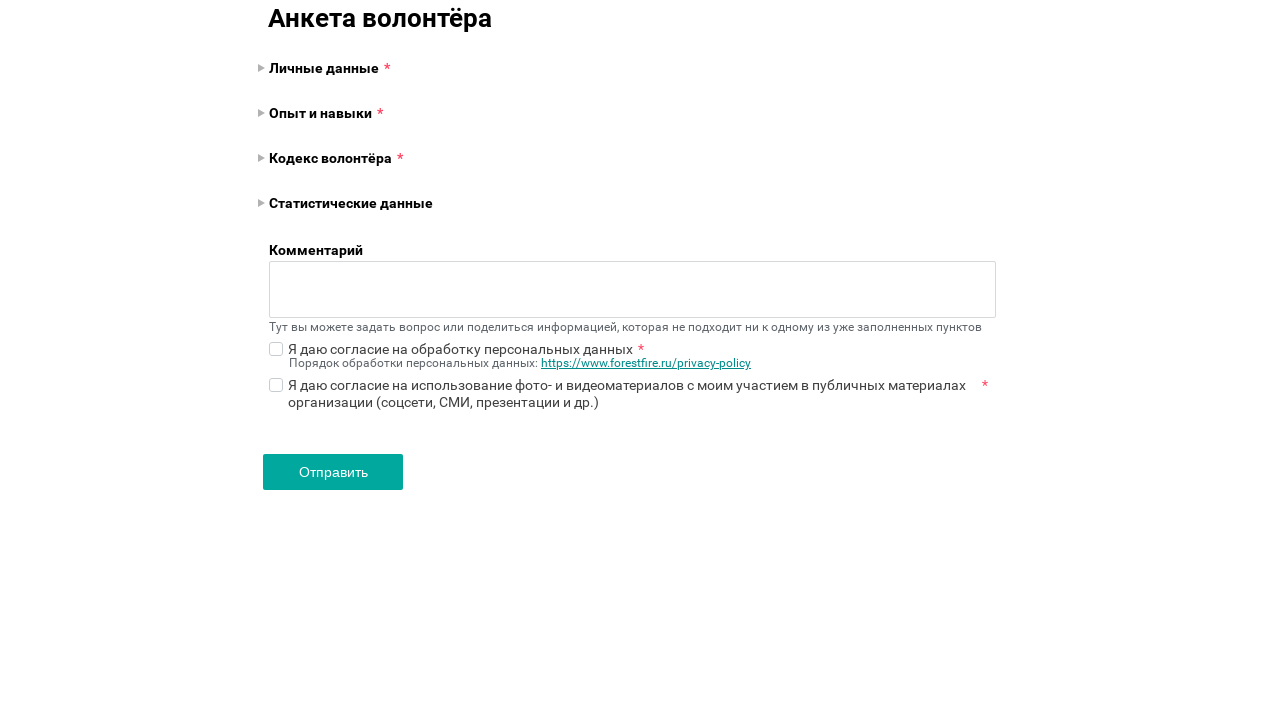

Volunteer application form page loaded completely
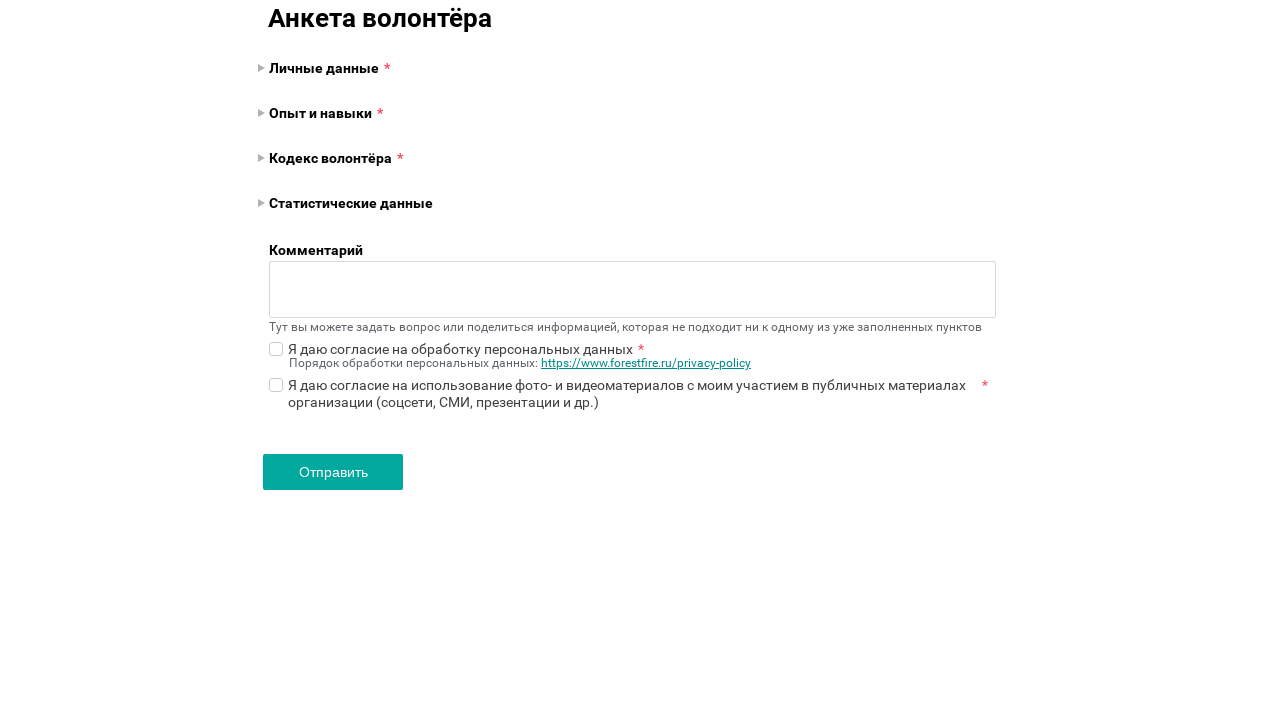

Verified that volunteer application form URL is correct (pyrus.com/form/1556636)
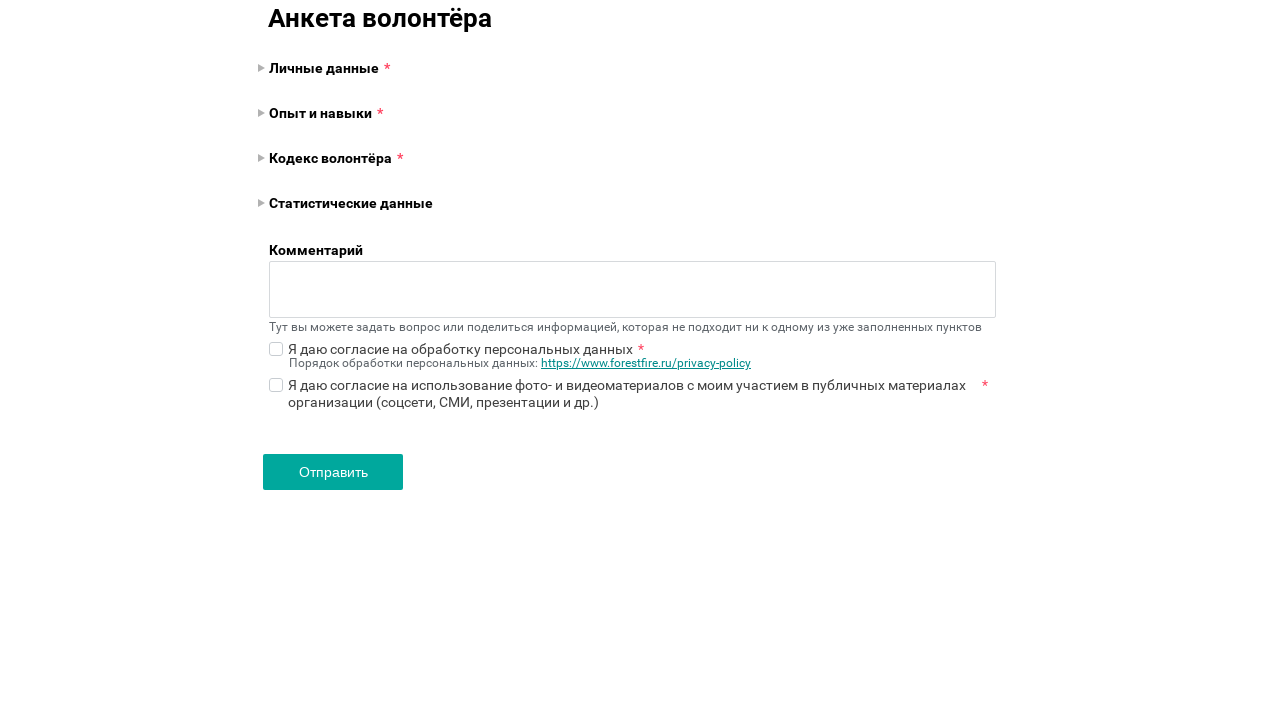

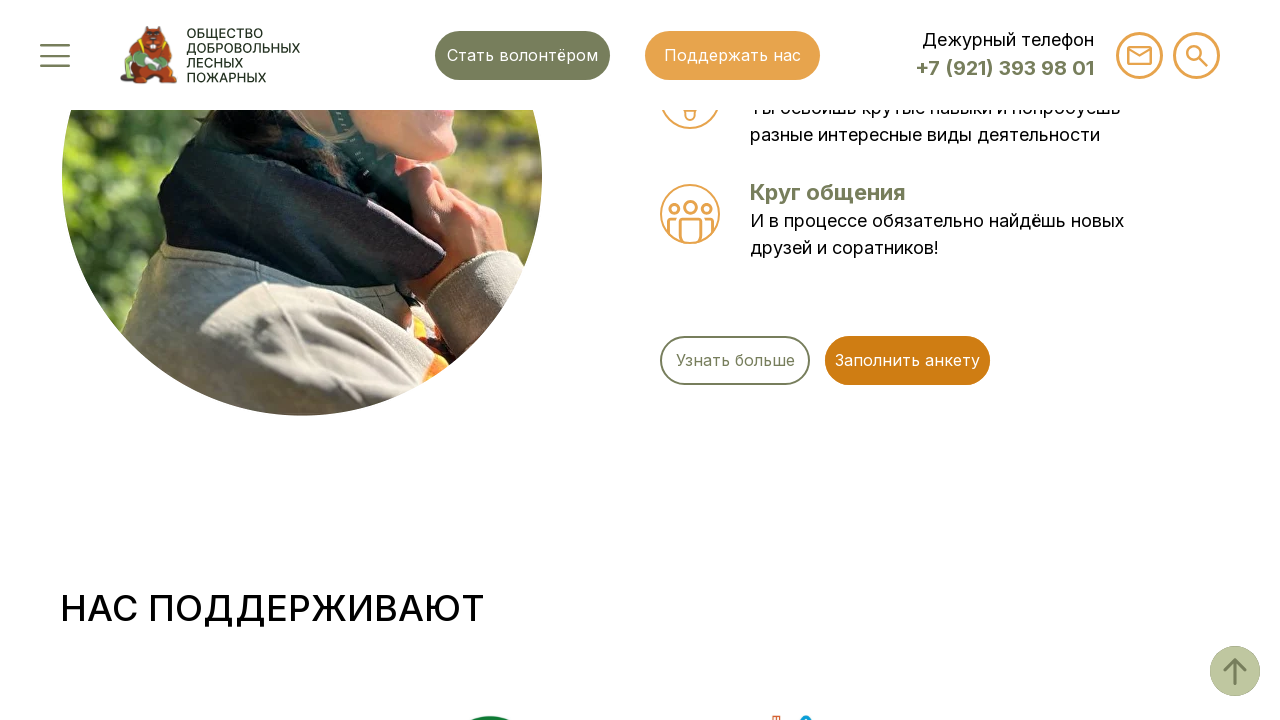